Tests that the text input field is cleared after adding a todo item

Starting URL: https://demo.playwright.dev/todomvc

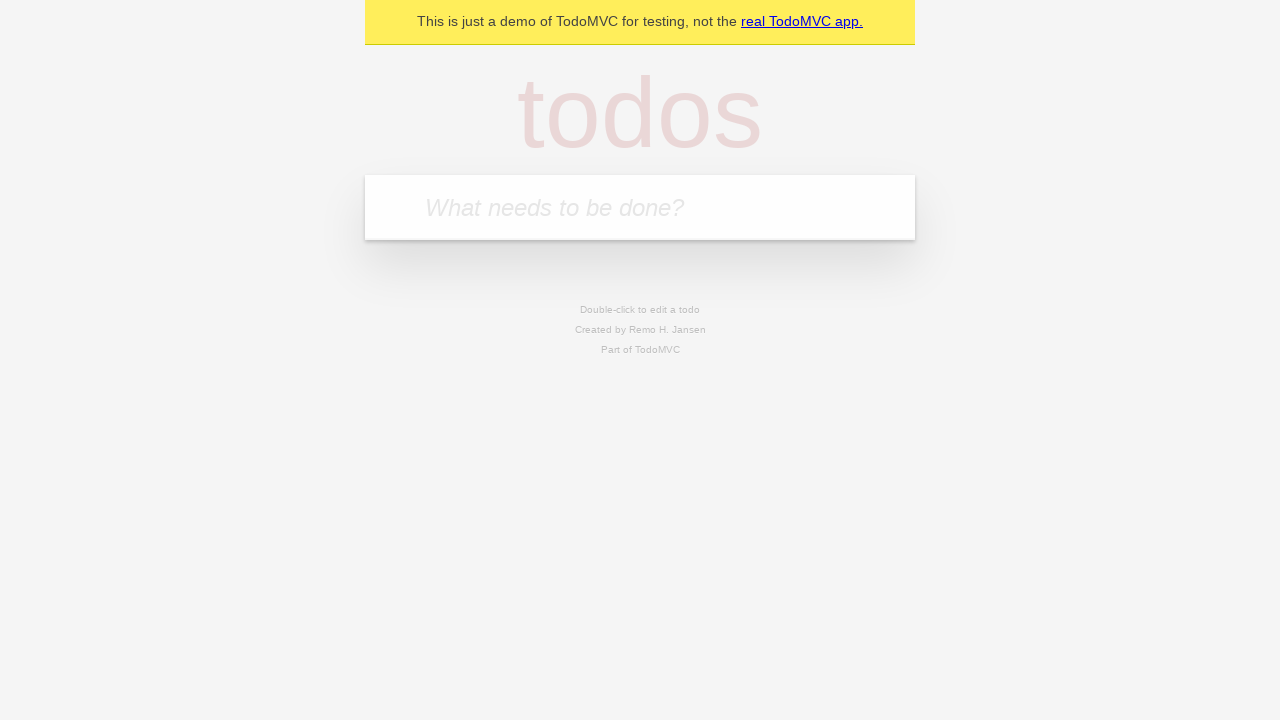

Filled text input field with 'buy some cheese' on internal:attr=[placeholder="What needs to be done?"i]
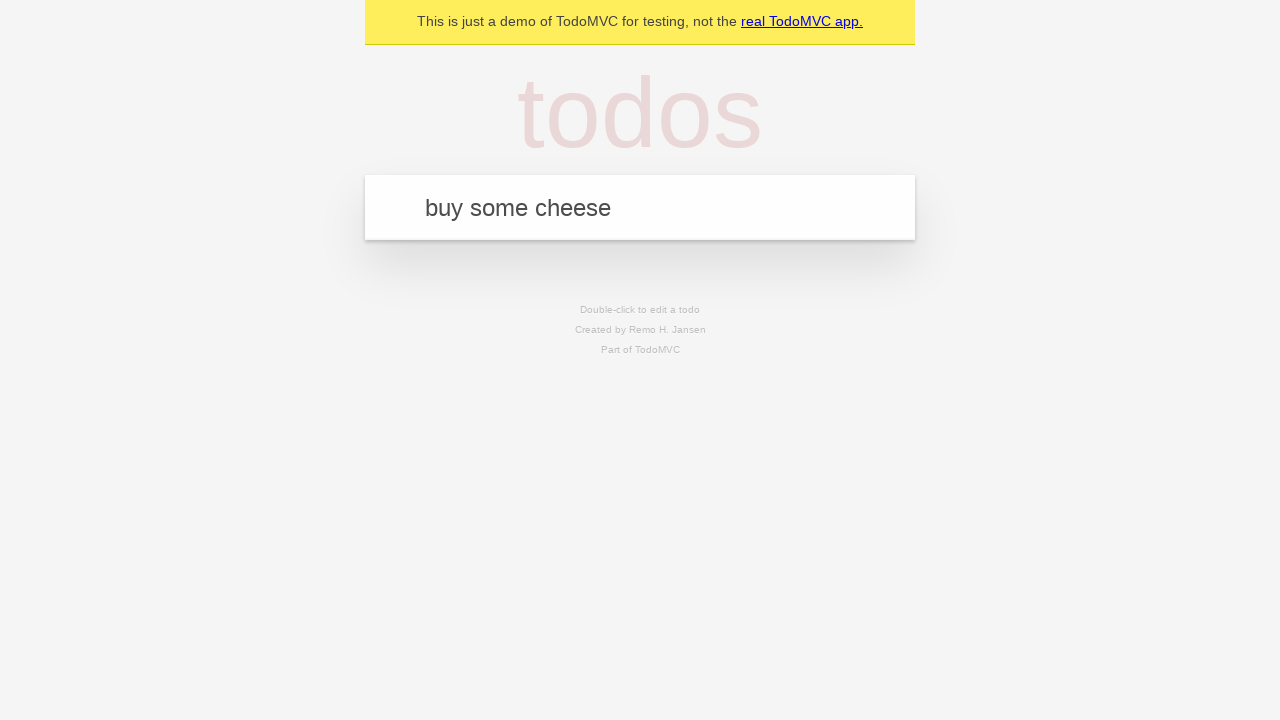

Pressed Enter to add the todo item on internal:attr=[placeholder="What needs to be done?"i]
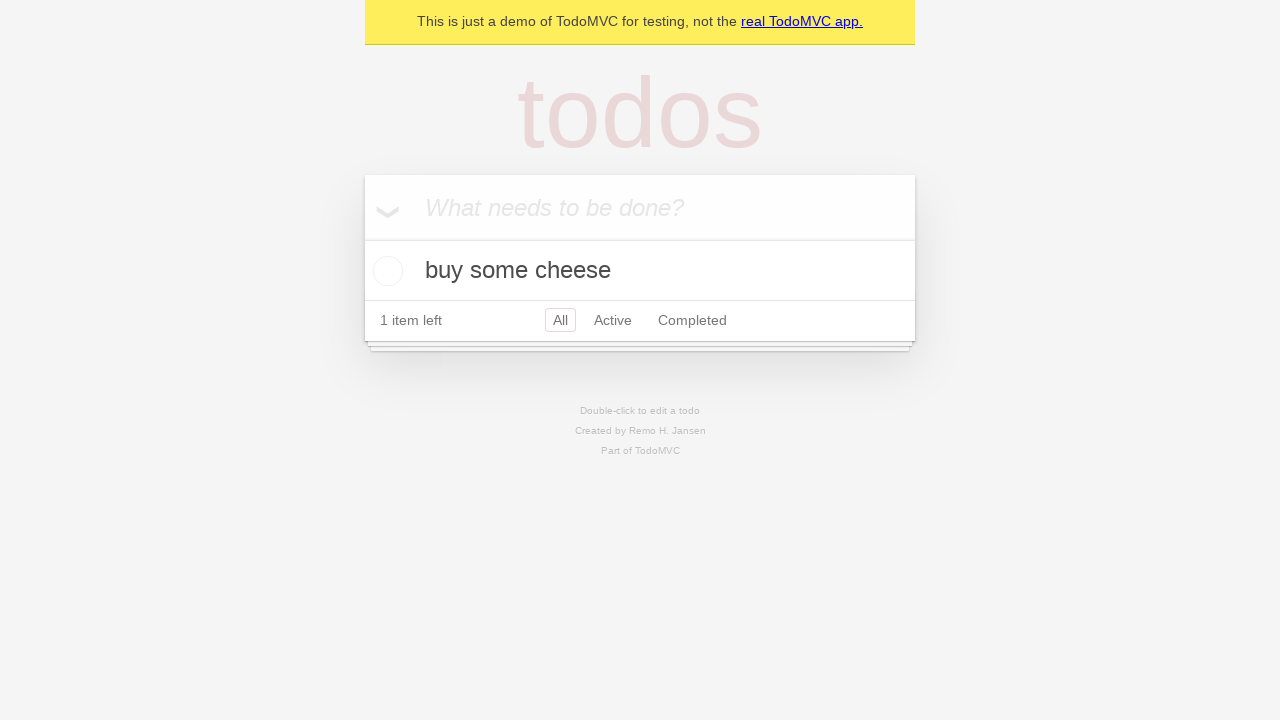

Todo item appeared in the list
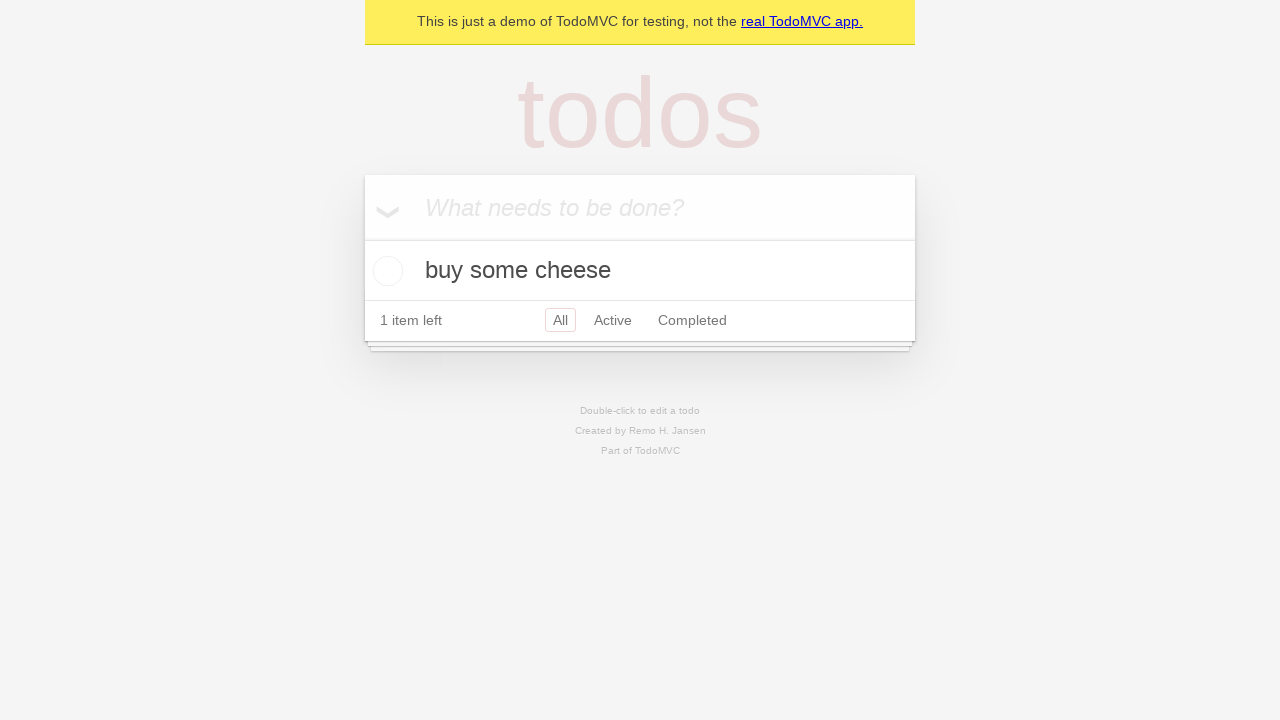

Verified that text input field was cleared after adding the item
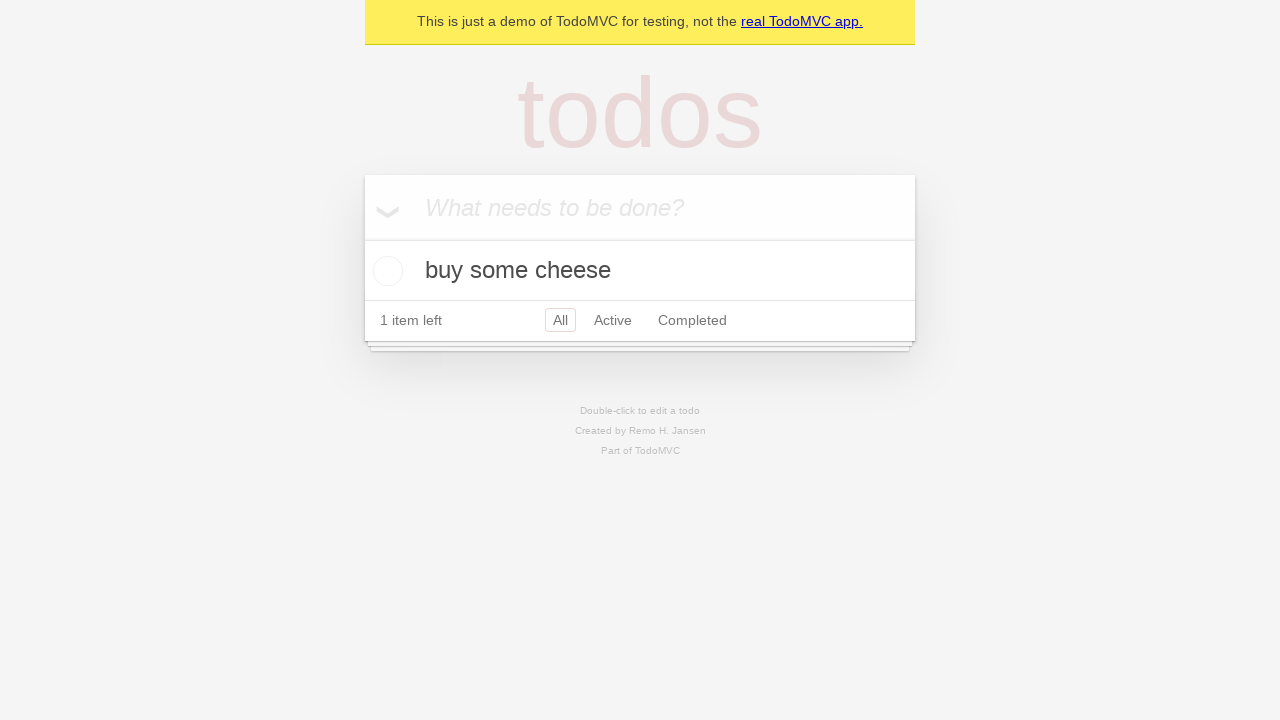

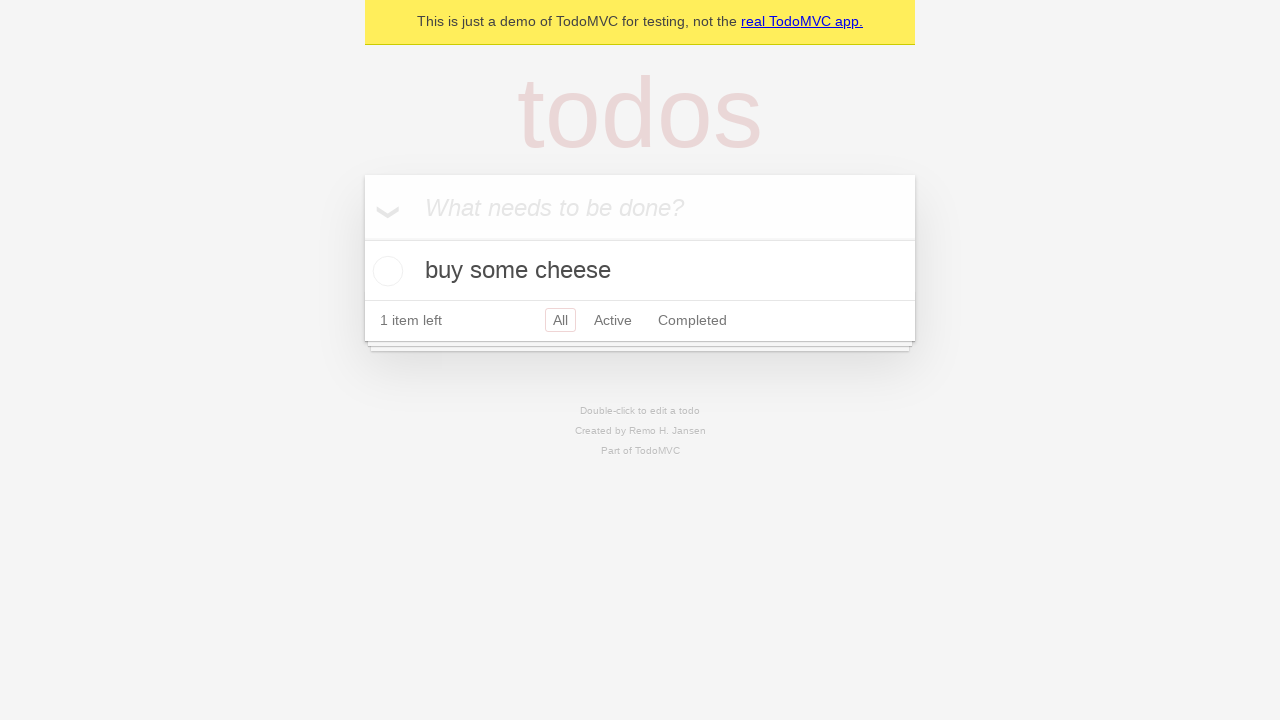